Navigates to the Dropdowns practice page and selects an option by index from the color dropdown

Starting URL: https://techglobal-training.com/frontend

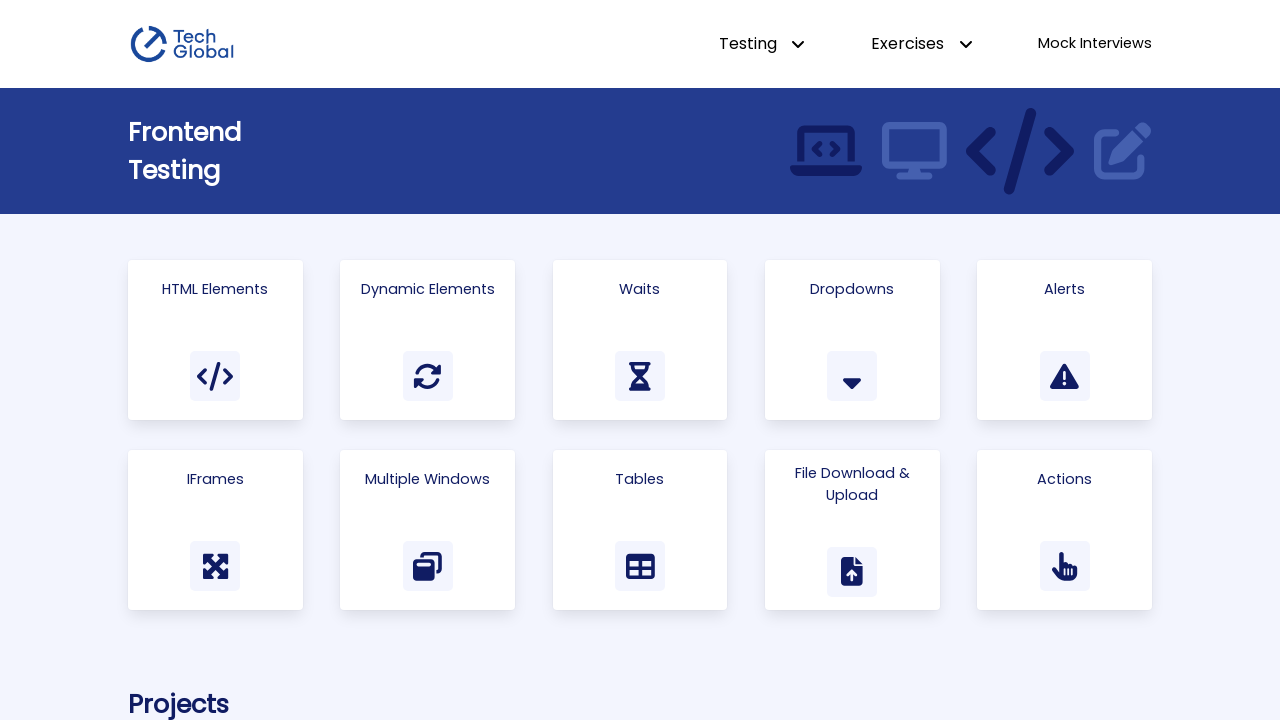

Clicked on Dropdowns card to navigate to the dropdowns practice page at (852, 289) on text=Dropdowns
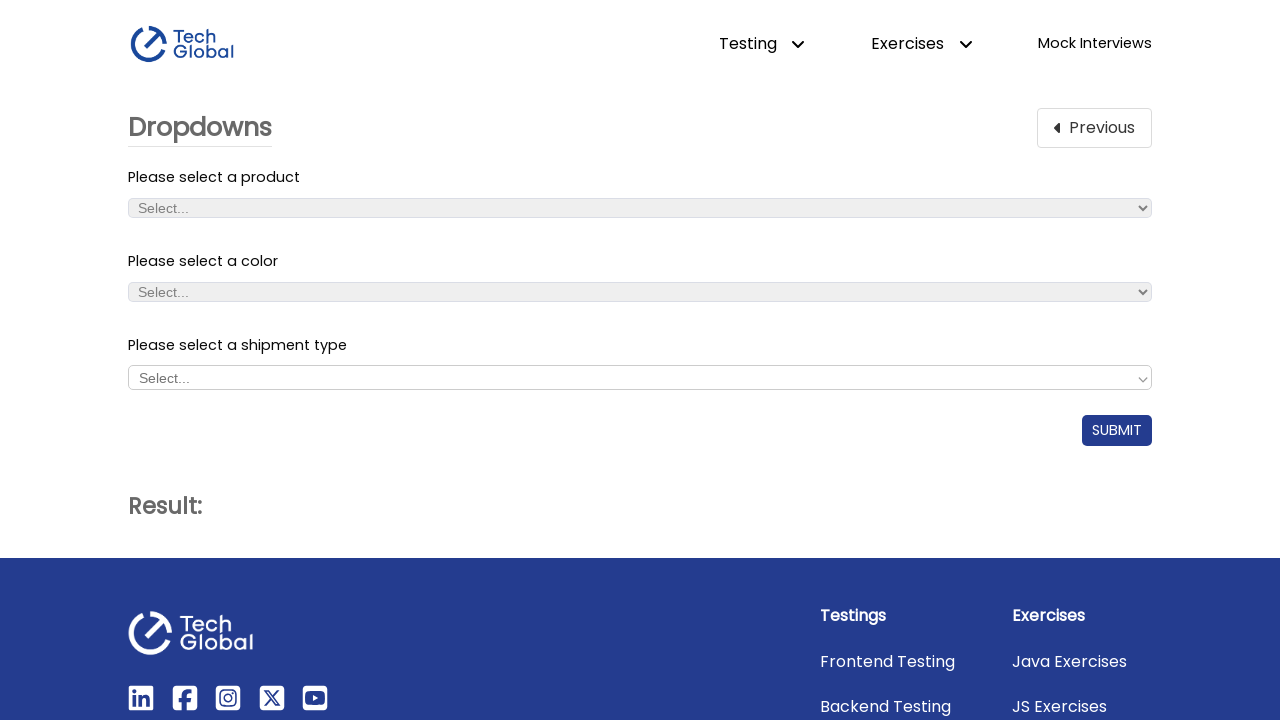

Color dropdown became visible
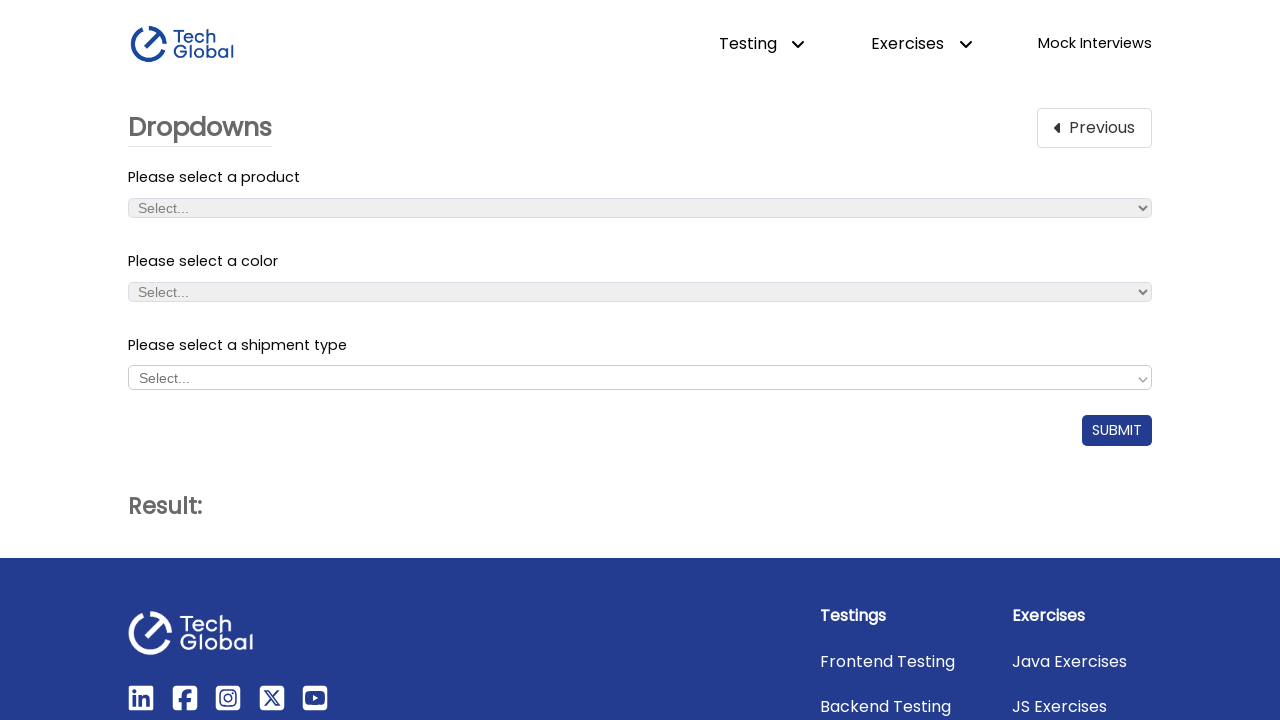

Selected option at index 1 (Yellow) from color dropdown on #color_dropdown
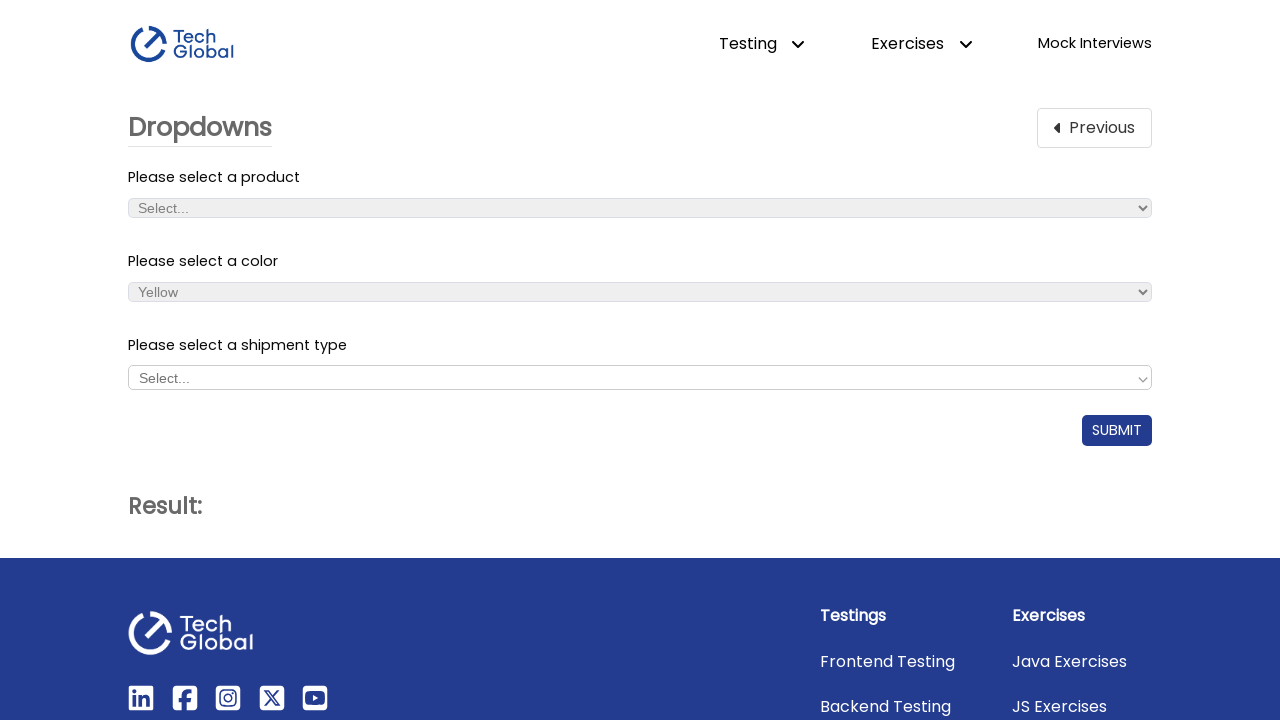

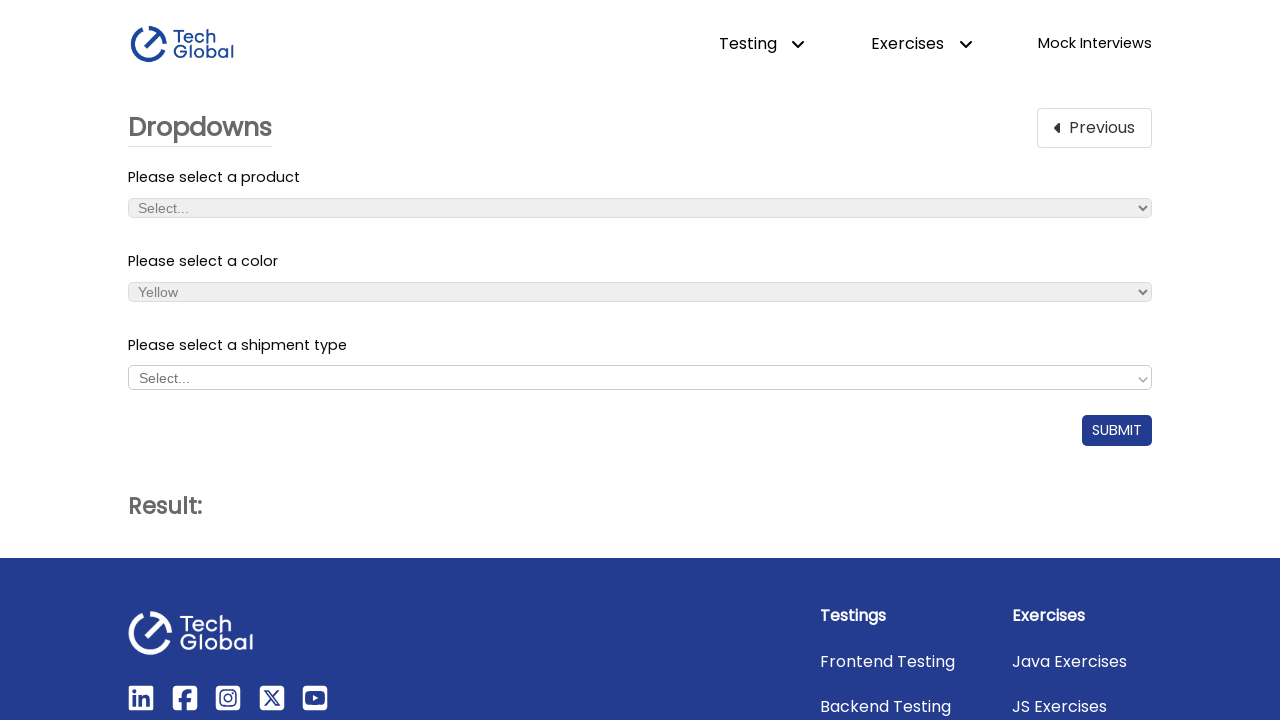